Tests confirm JavaScript alert handling by clicking a button to trigger a confirm dialog and dismissing it with Cancel.

Starting URL: https://v1.training-support.net/selenium/javascript-alerts

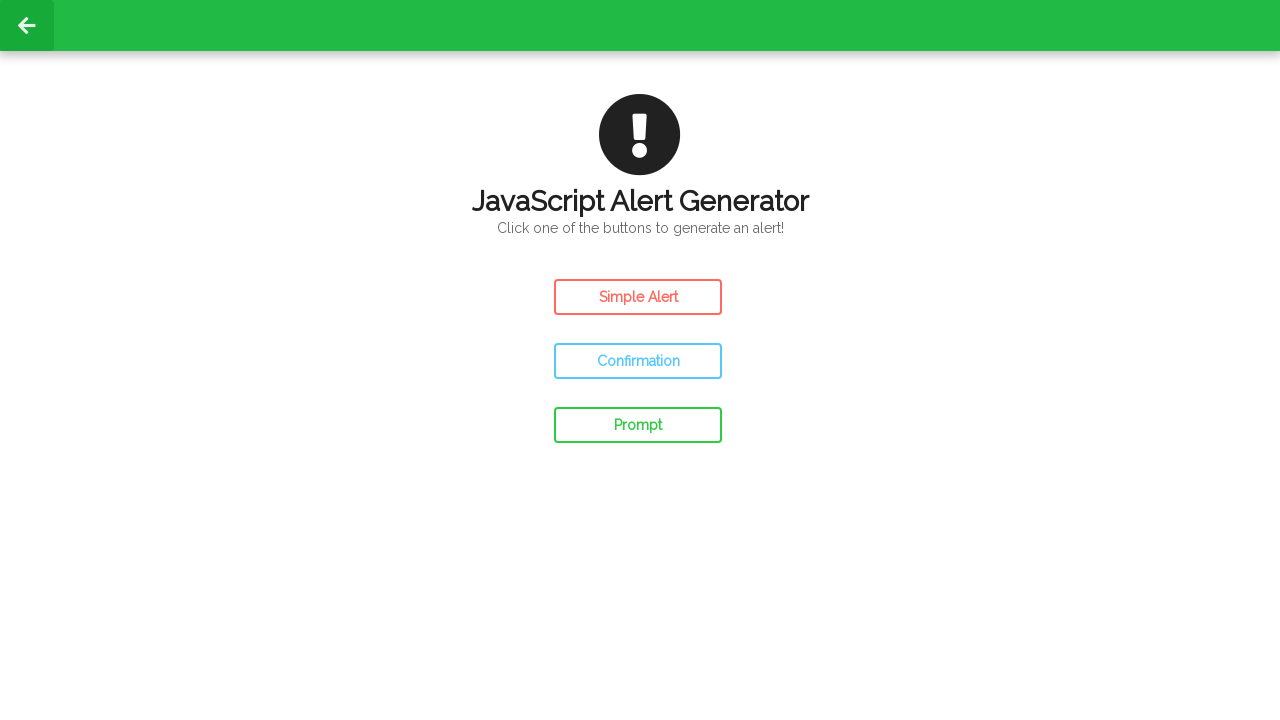

Set up dialog handler to dismiss alerts
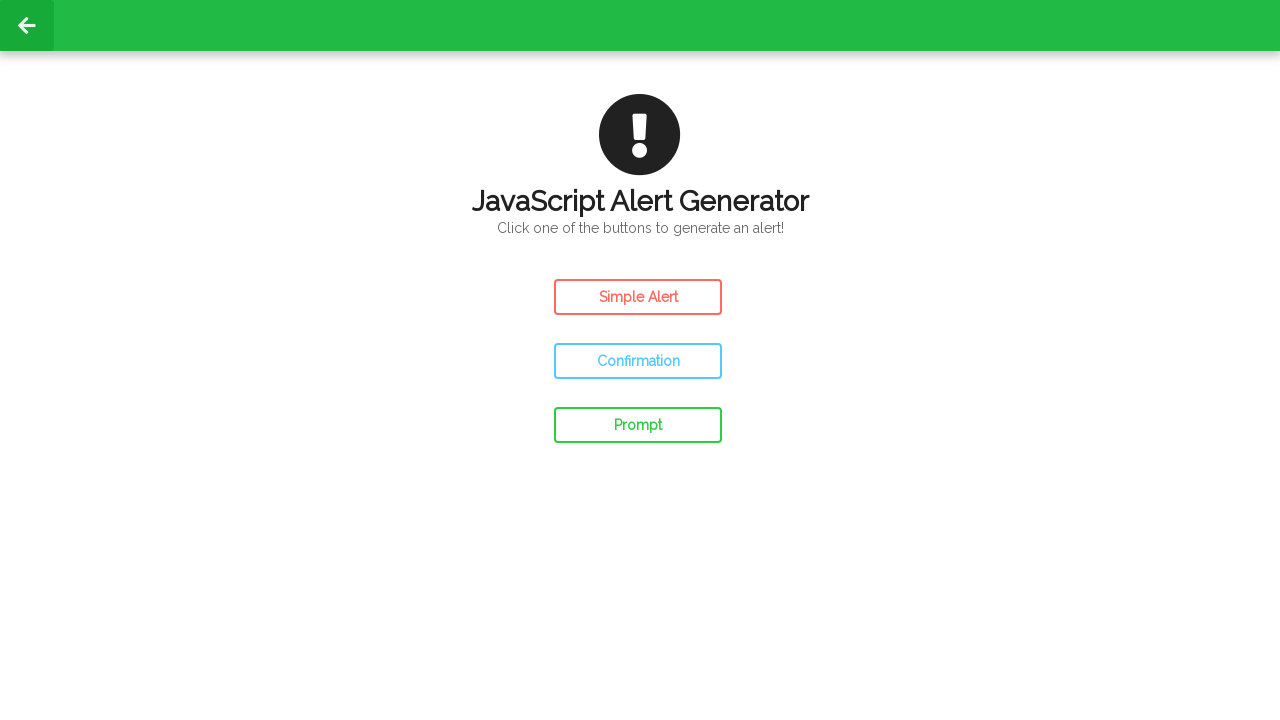

Clicked the Confirm Alert button to trigger confirm dialog at (638, 361) on #confirm
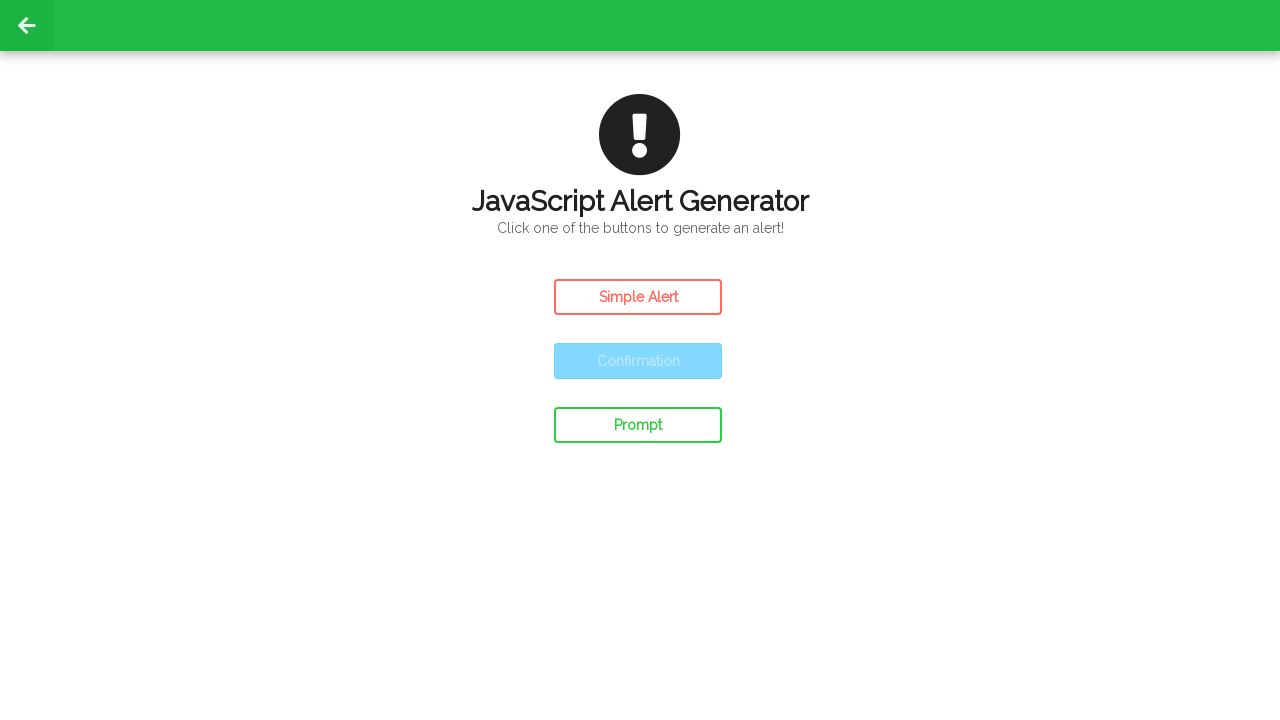

Waited for alert handling to complete
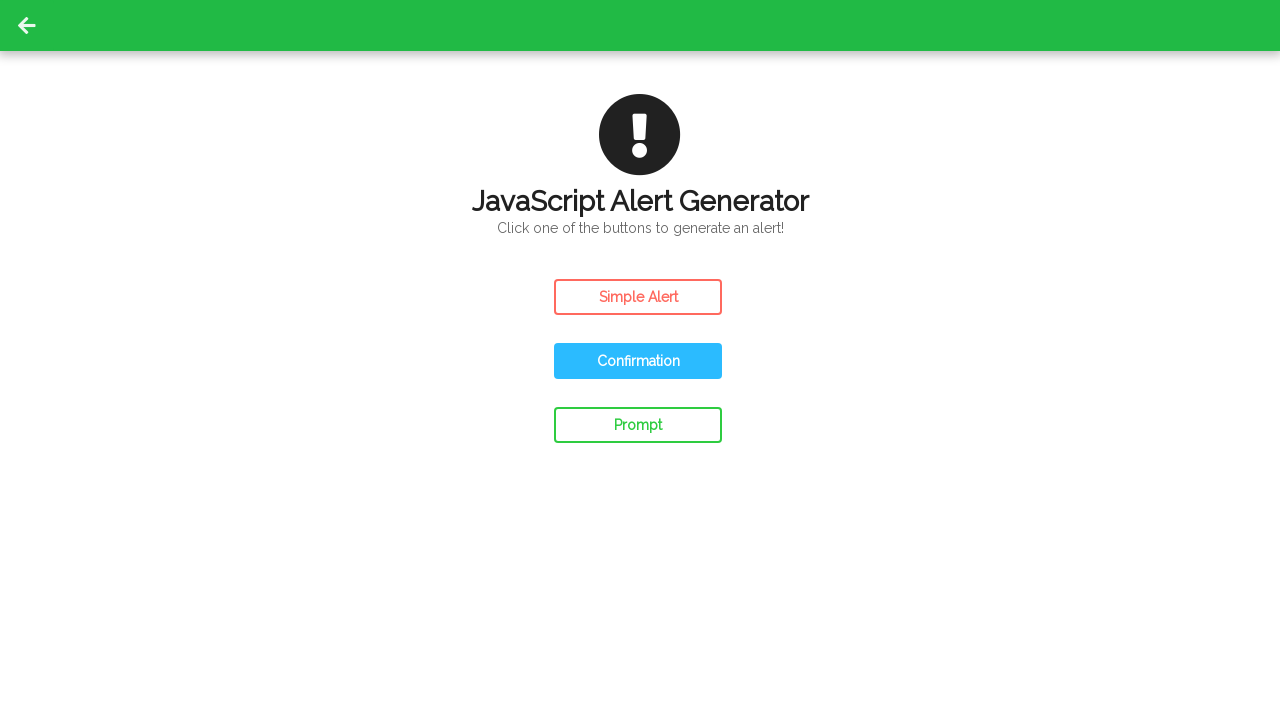

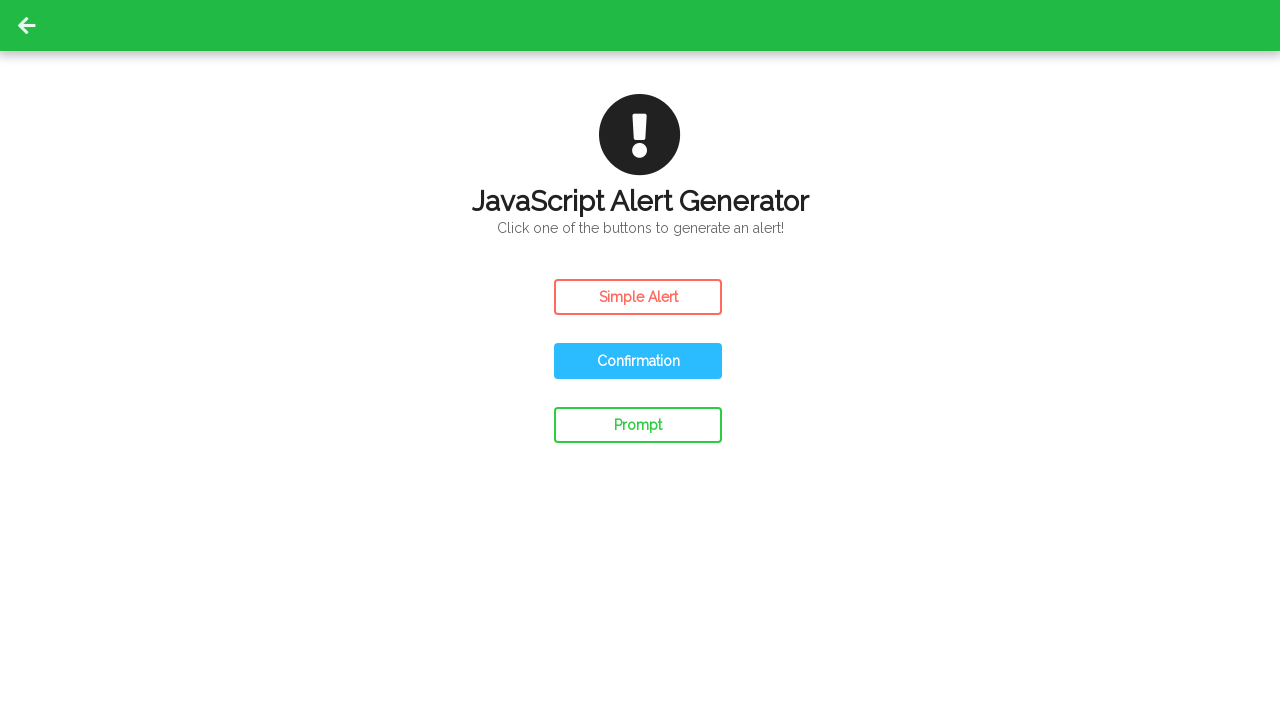